Tests hover functionality by hovering over the first avatar on the page and verifying that the additional user information caption becomes visible.

Starting URL: http://the-internet.herokuapp.com/hovers

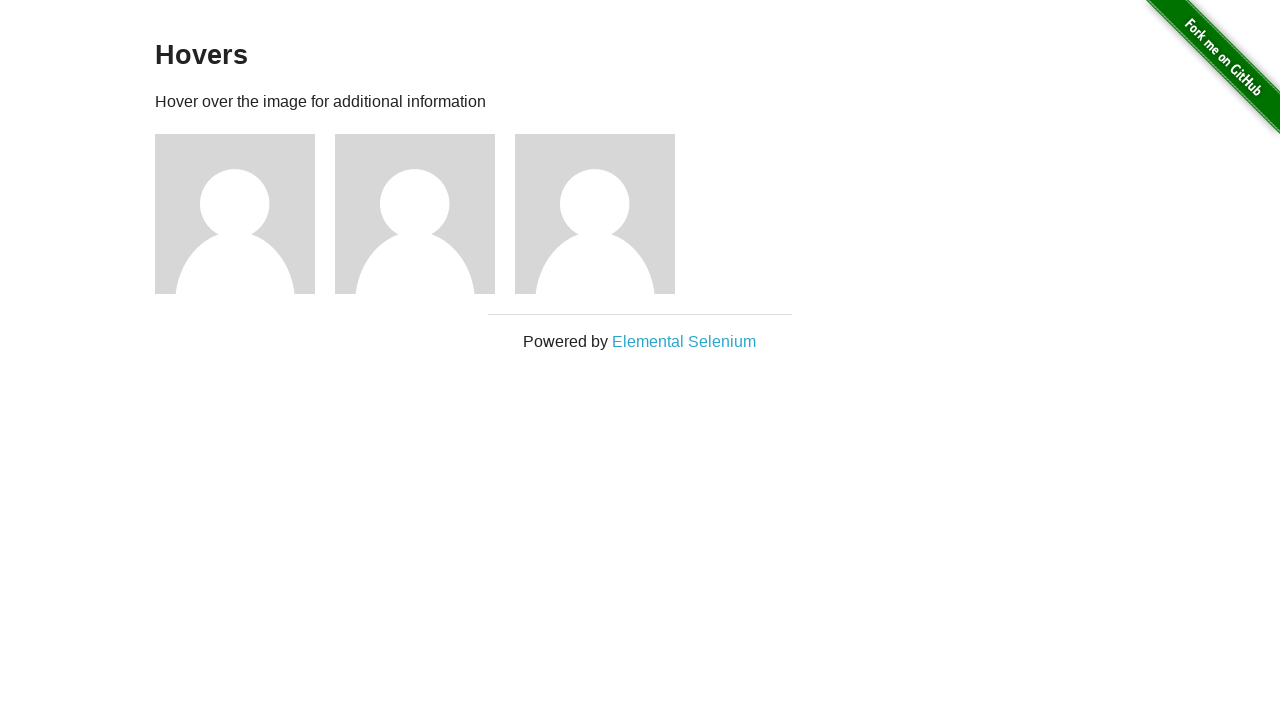

Located the first avatar element on the page
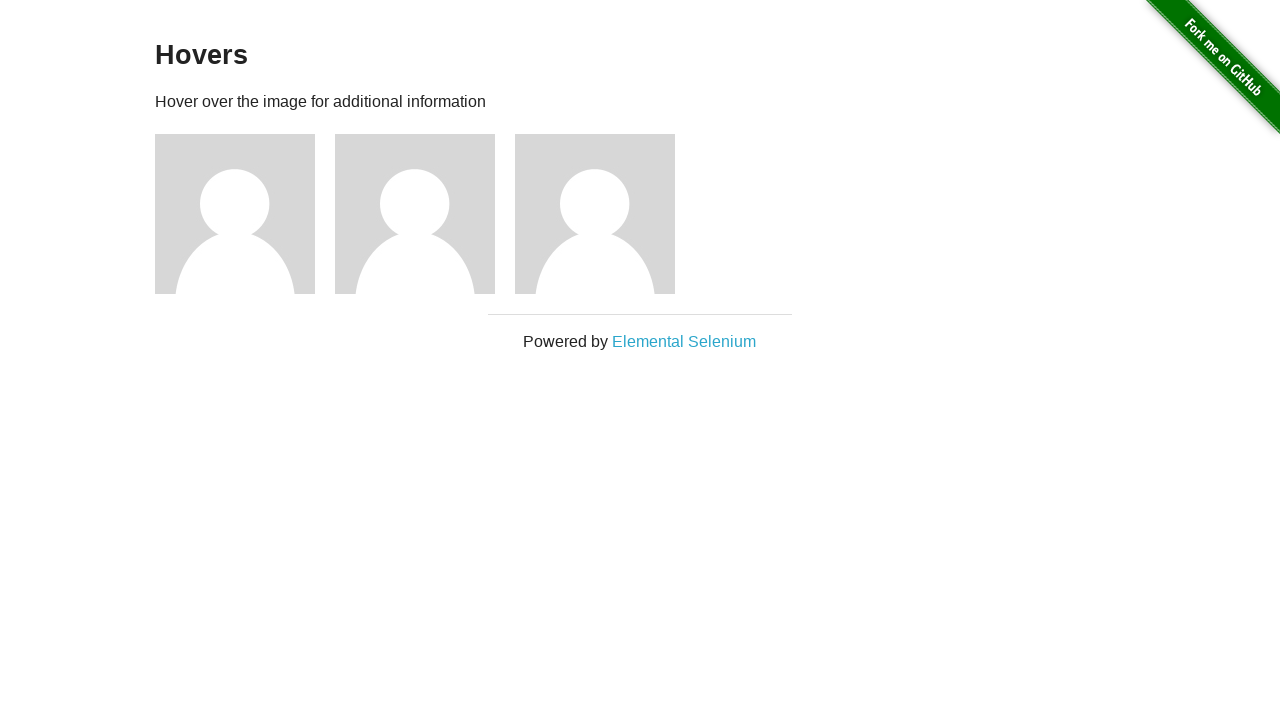

Hovered over the first avatar at (245, 214) on .figure >> nth=0
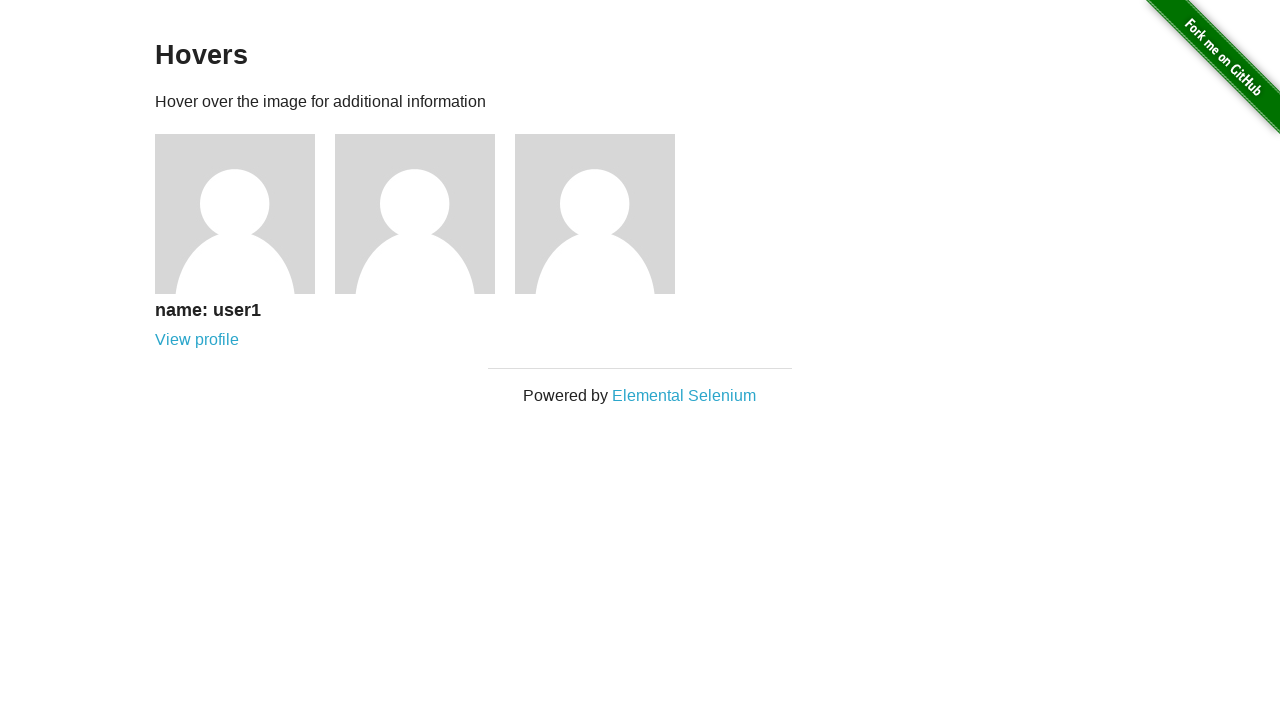

User information caption became visible after hovering
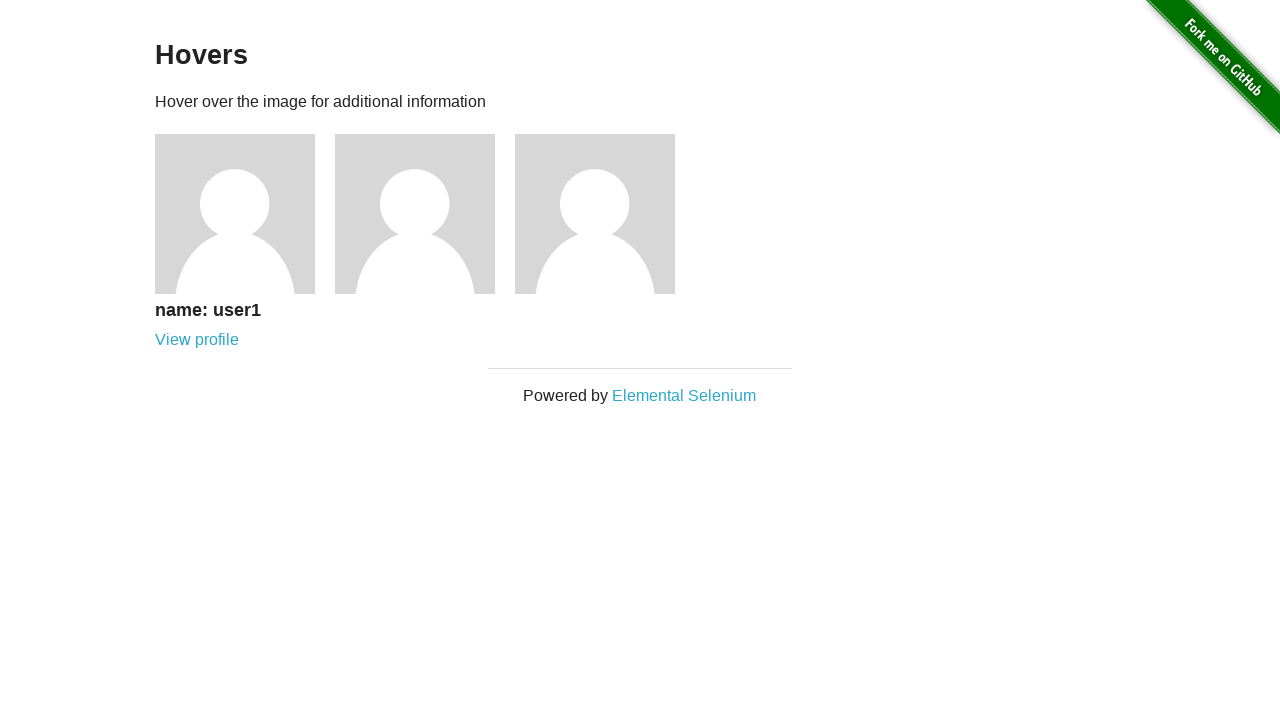

Verified that the figcaption element is visible
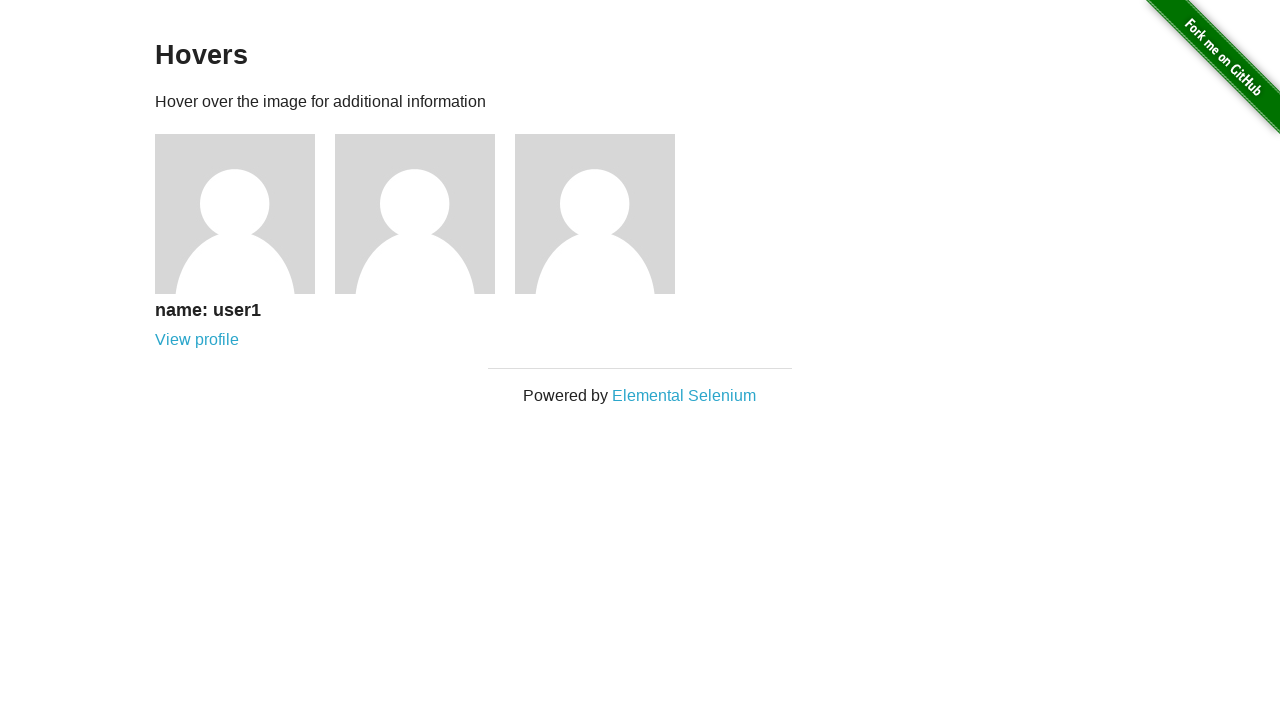

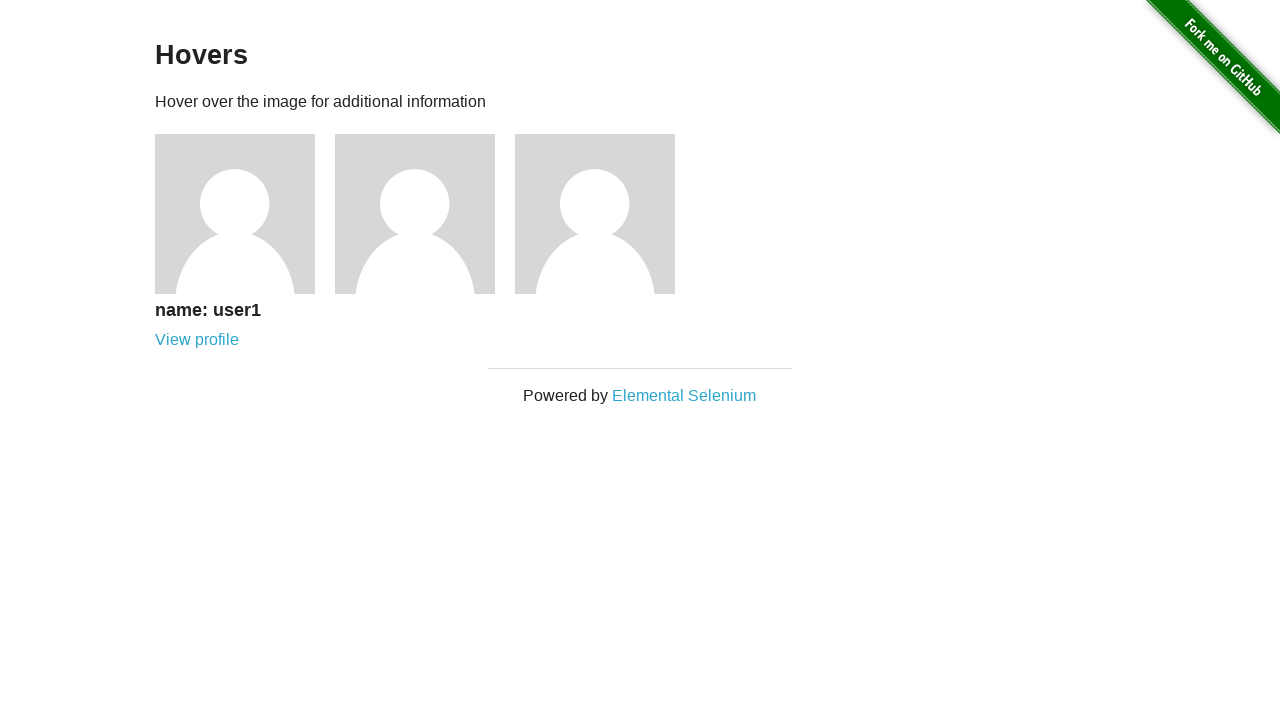